Navigates to dynamic content page and refreshes to observe content changes

Starting URL: http://the-internet.herokuapp.com/

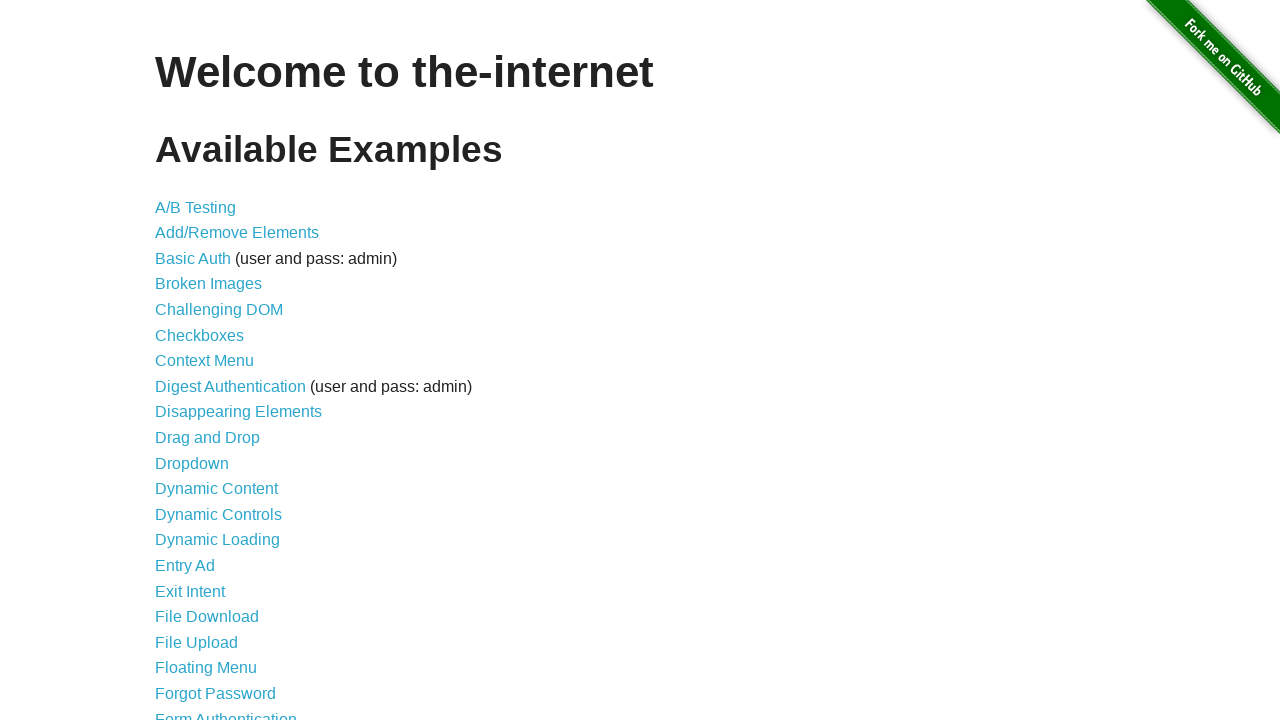

Clicked link to navigate to dynamic content page at (216, 489) on [href="/dynamic_content"]
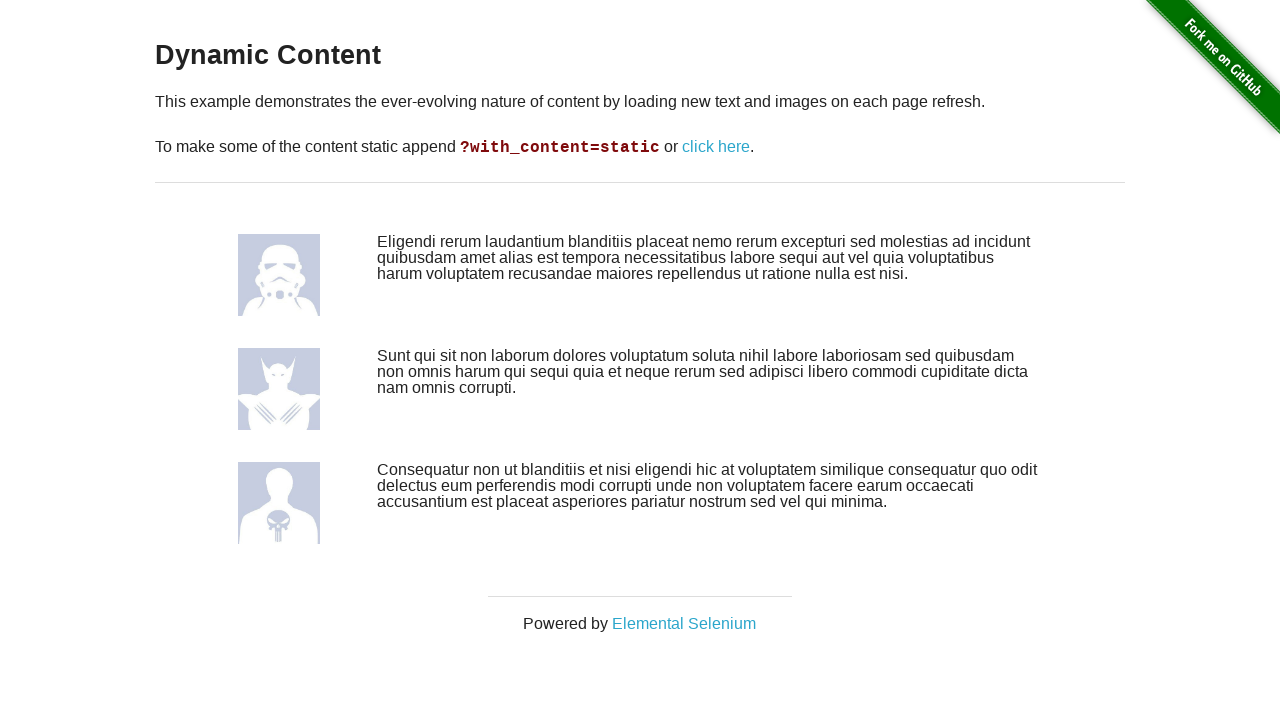

Refreshed page to observe dynamic content changes
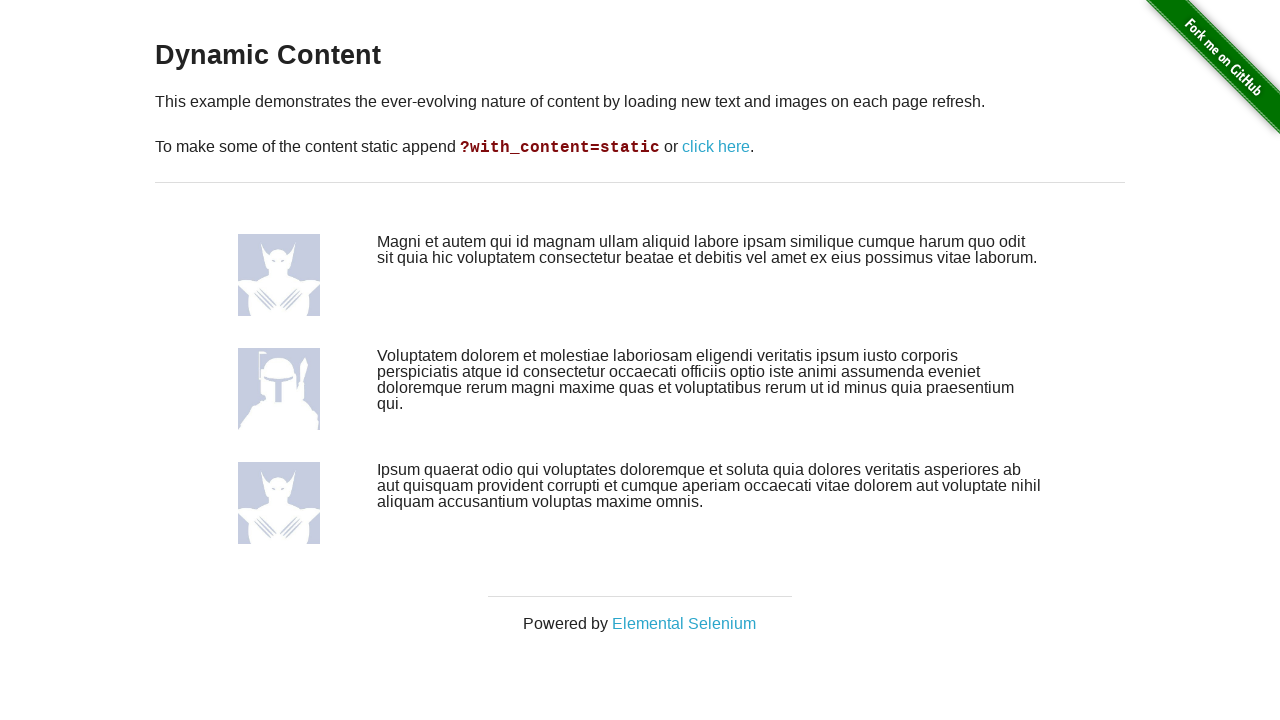

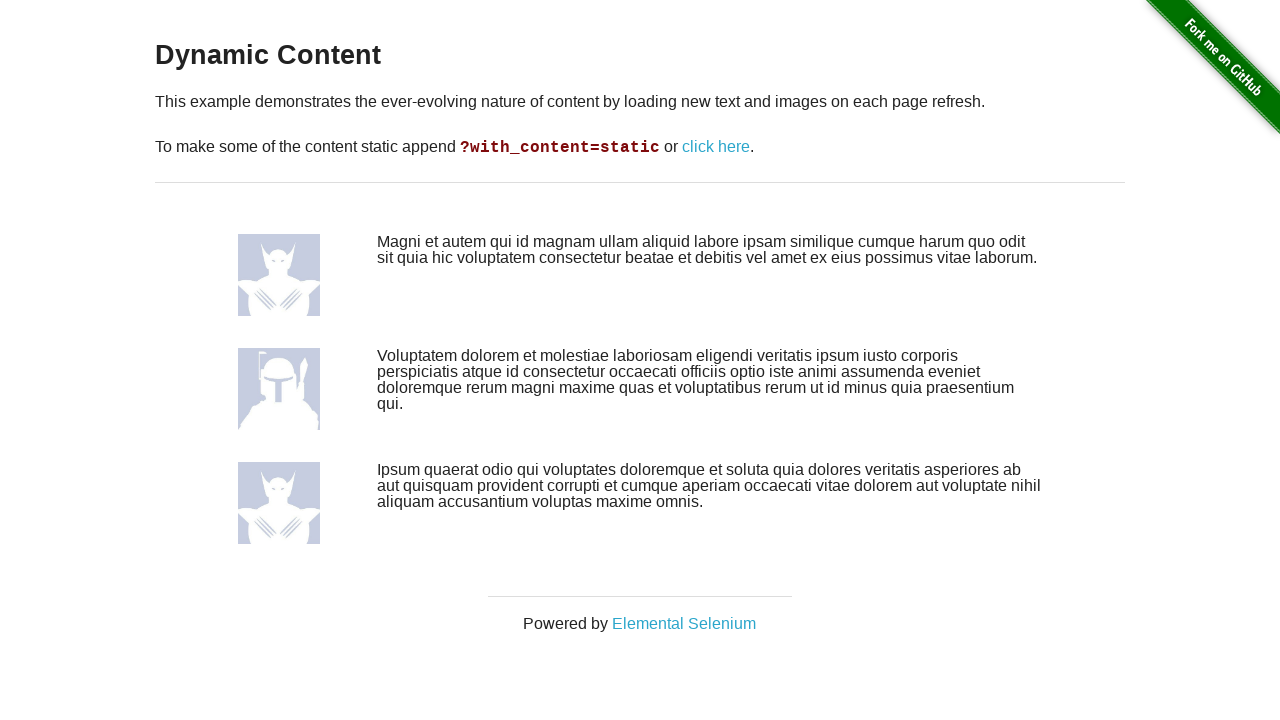